Navigates to a Myntra product page (Banarasi saree) and performs window management operations including maximizing and repositioning the browser window.

Starting URL: https://www.myntra.com/sarees/kalini/kalini-ethnic-motif-woven-design-zari-banarasi-saree/22866694/buy

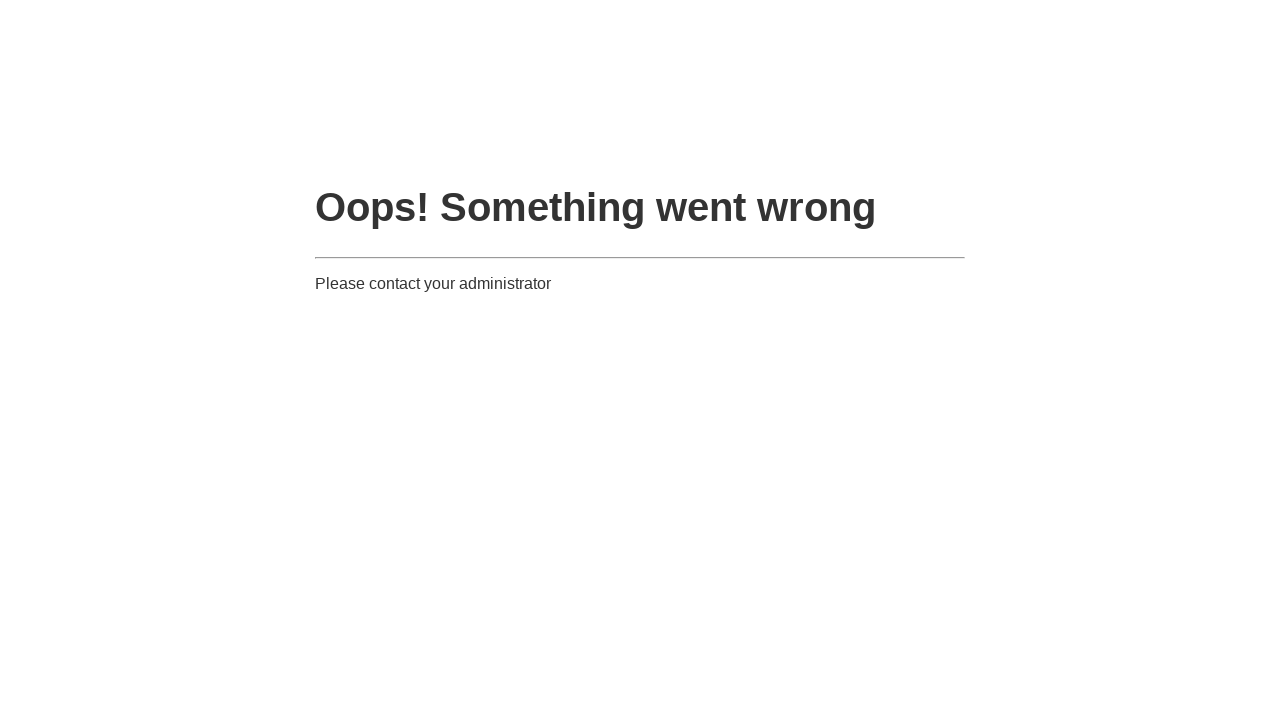

Set viewport size to 1920x1080 to maximize window
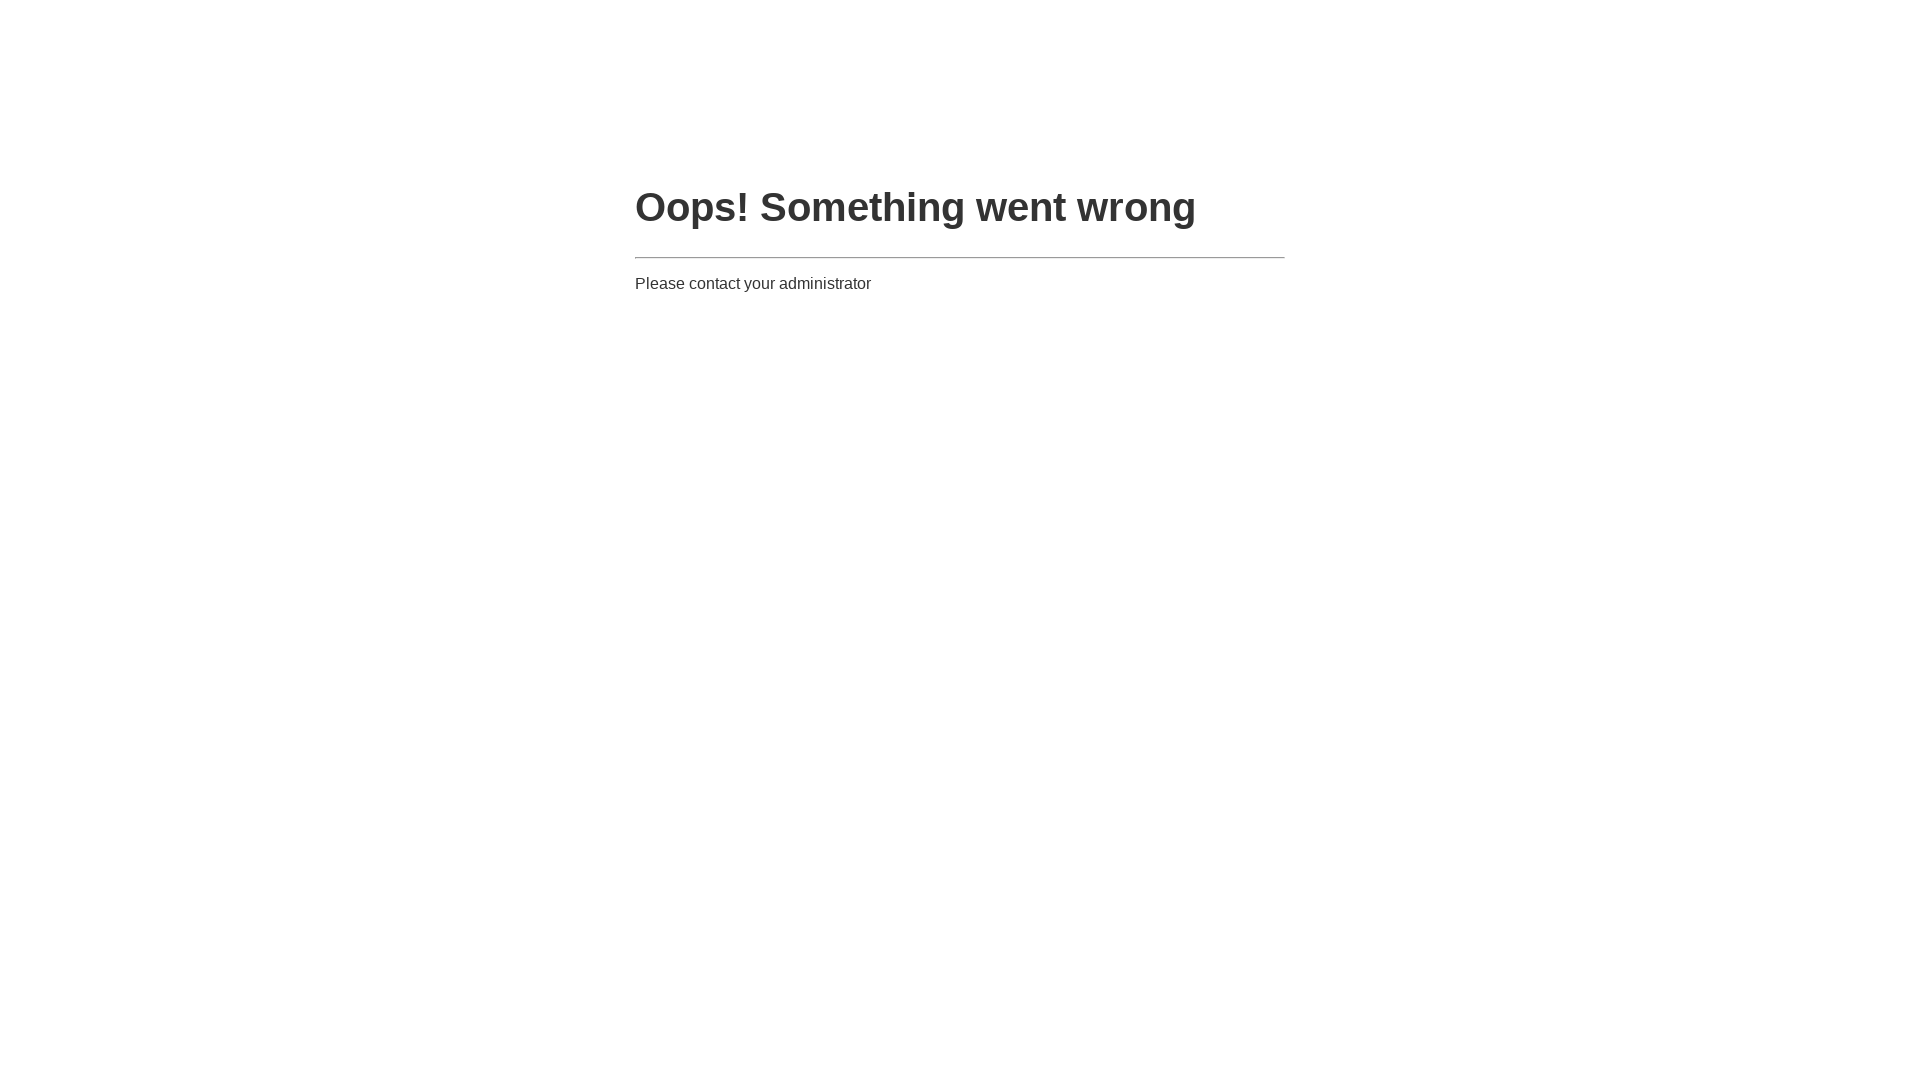

Waited for Myntra Banarasi saree product page to load (domcontentloaded state)
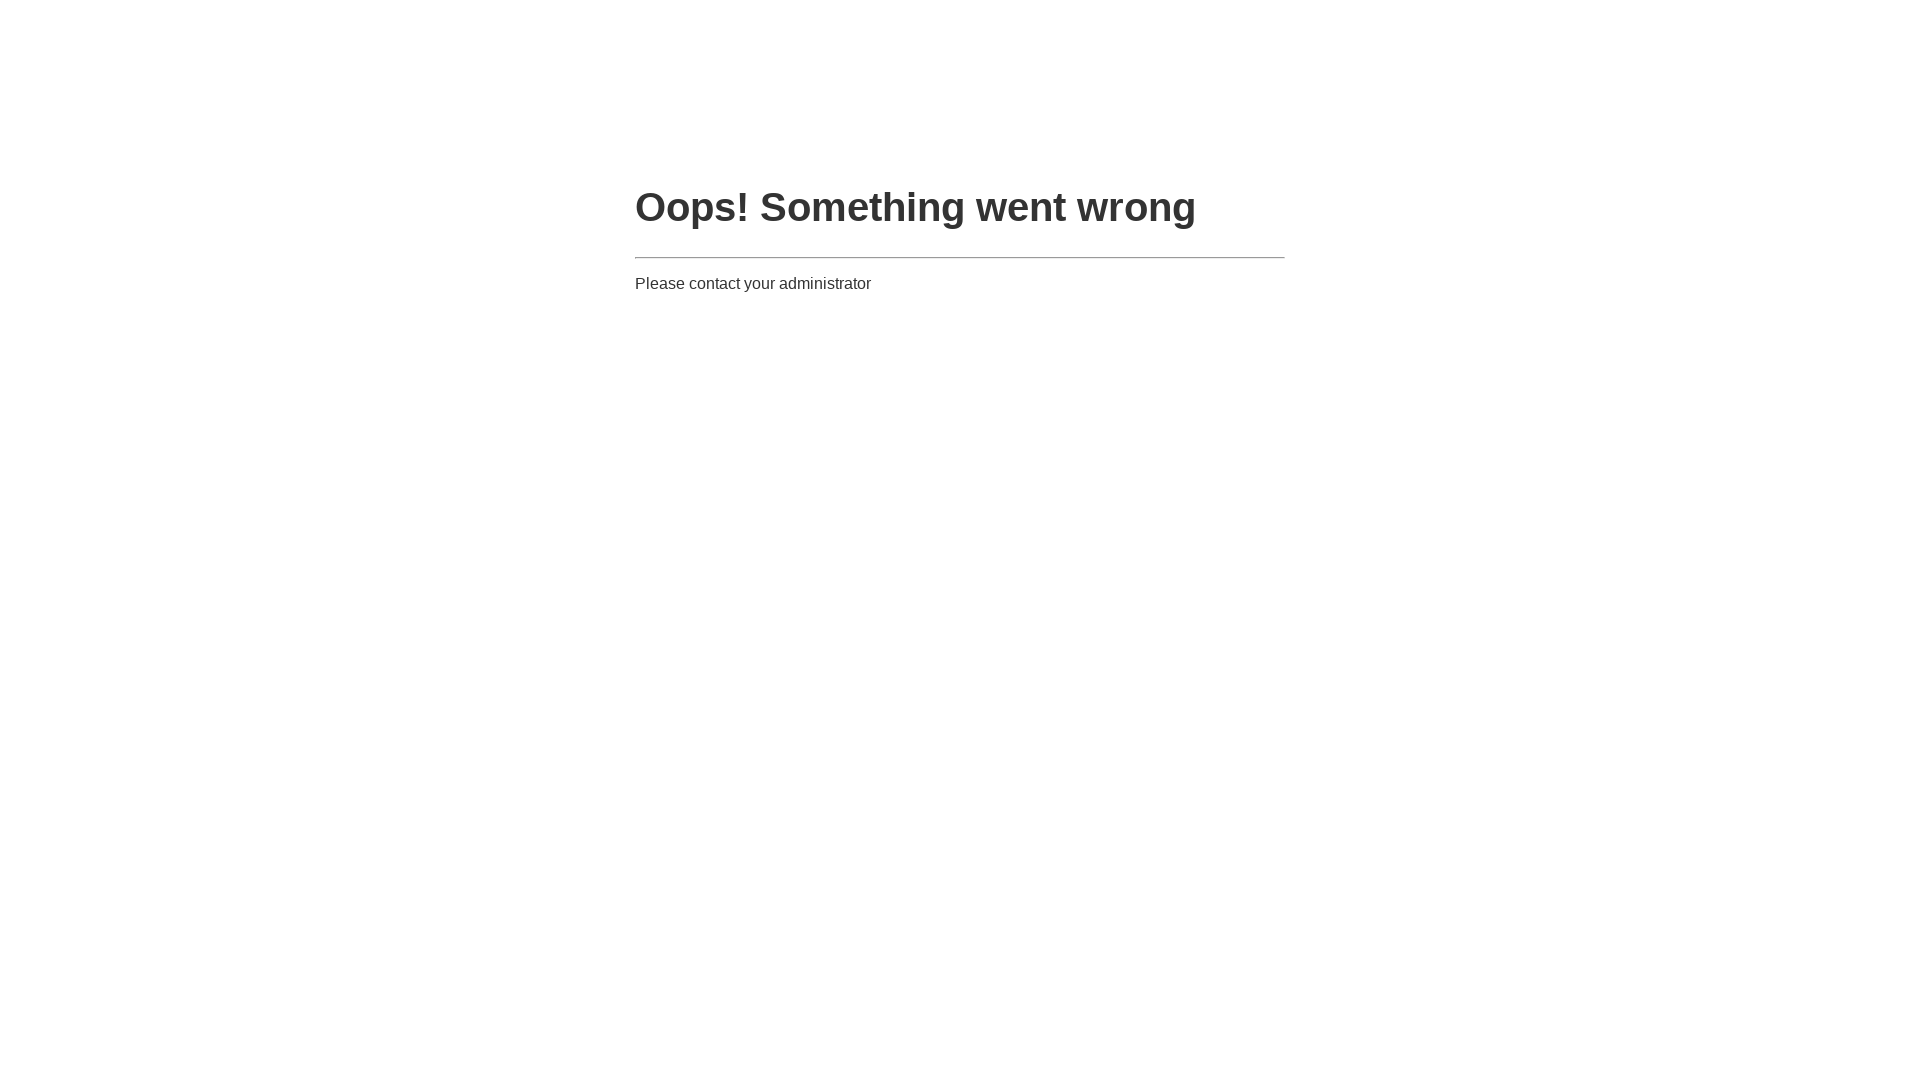

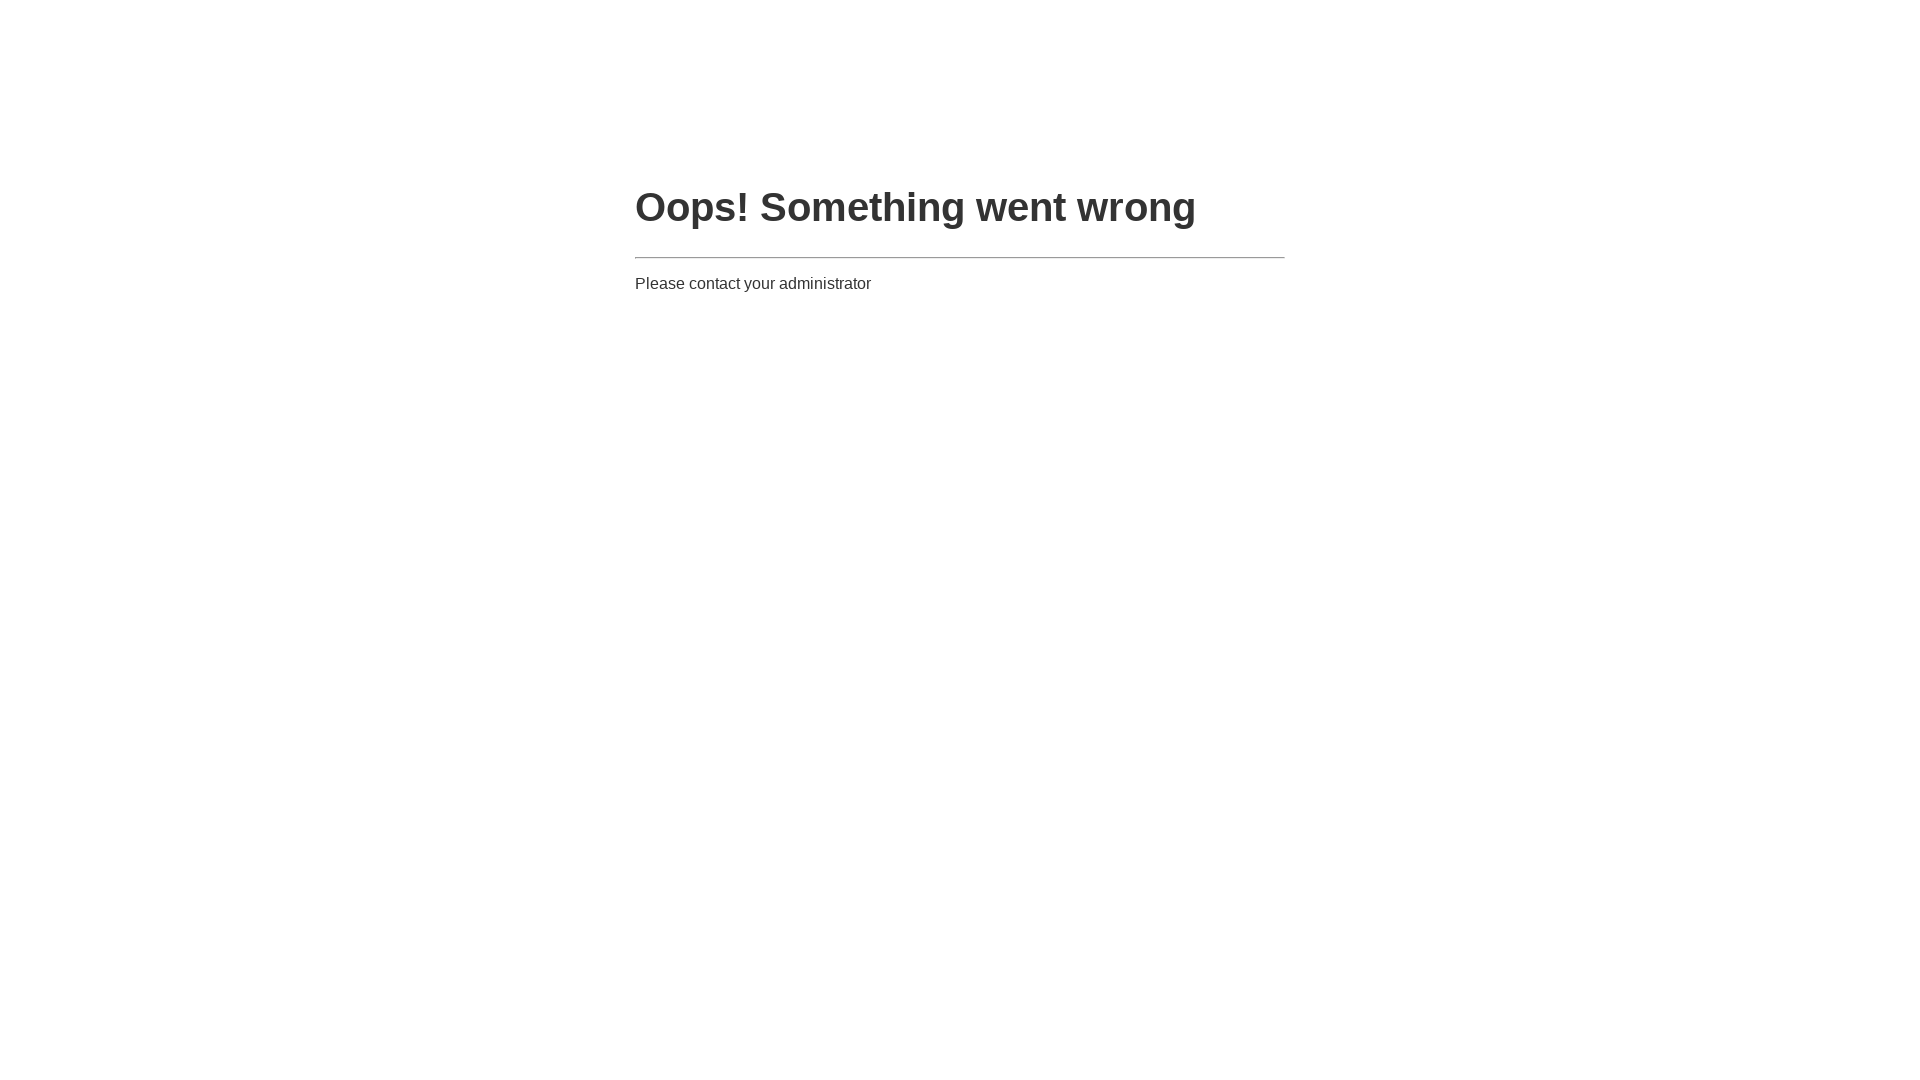